Tests that navigating to BROWSE LANGUAGES menu and selecting submenu J displays the correct header text about languages starting with letter J

Starting URL: http://www.99-bottles-of-beer.net/

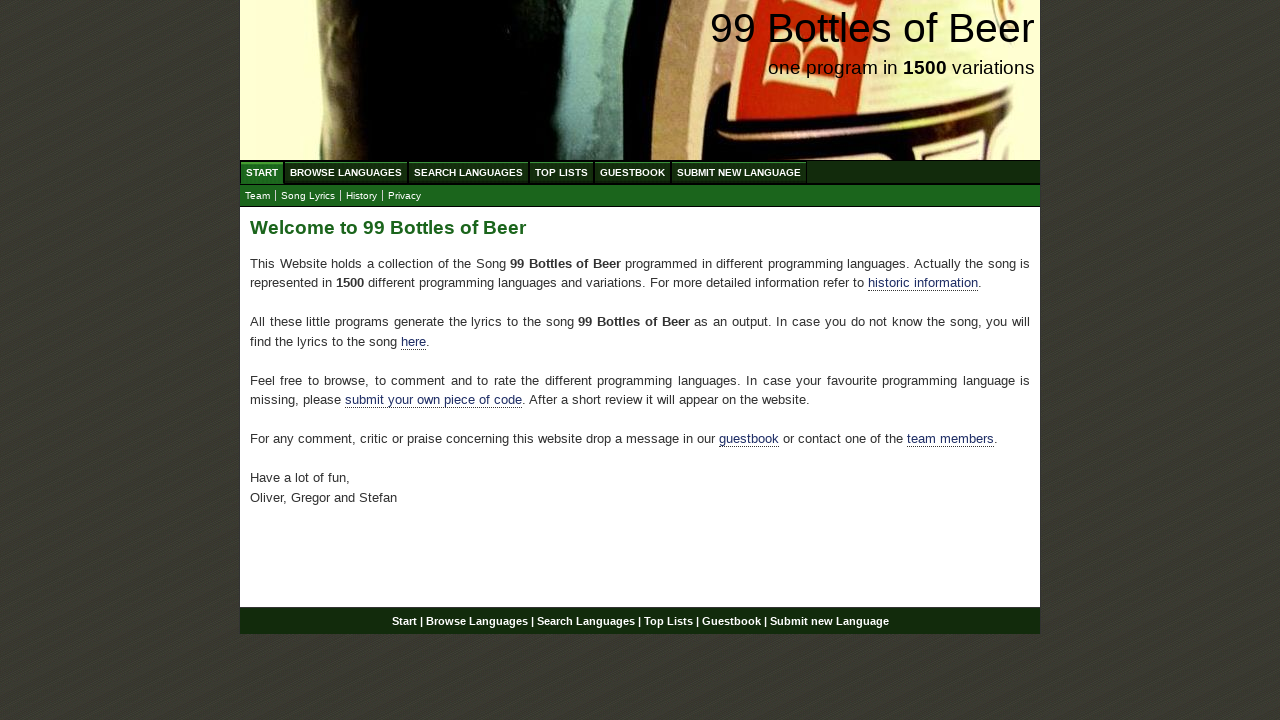

Clicked BROWSE LANGUAGES menu at (346, 172) on a[href='/abc.html']
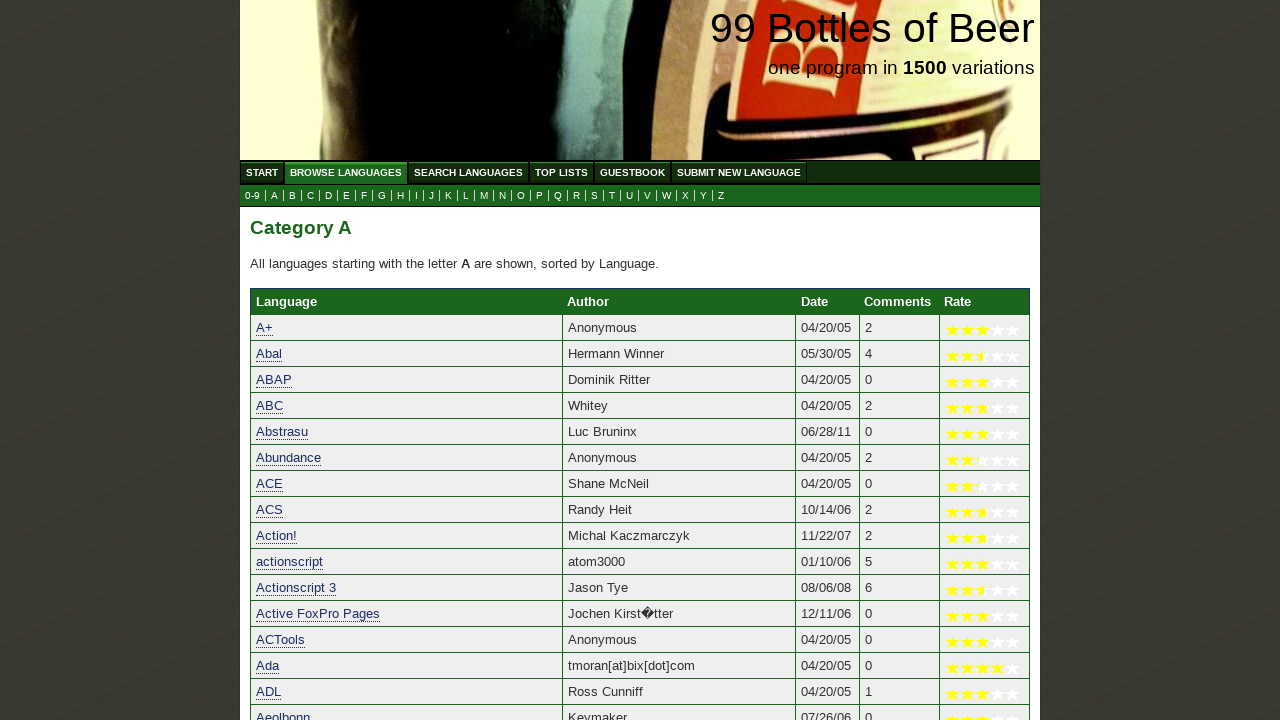

Clicked submenu J to display languages starting with letter J at (432, 196) on a[href='j.html']
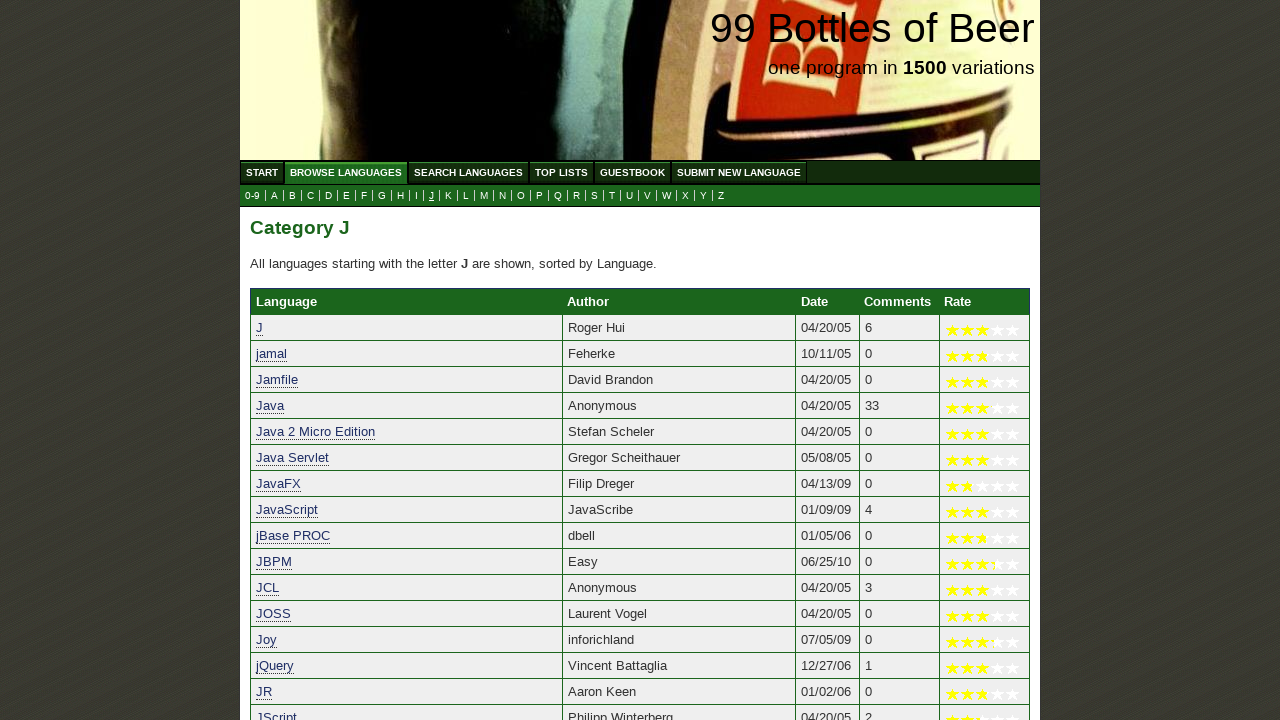

Verified header text about languages starting with letter J is displayed
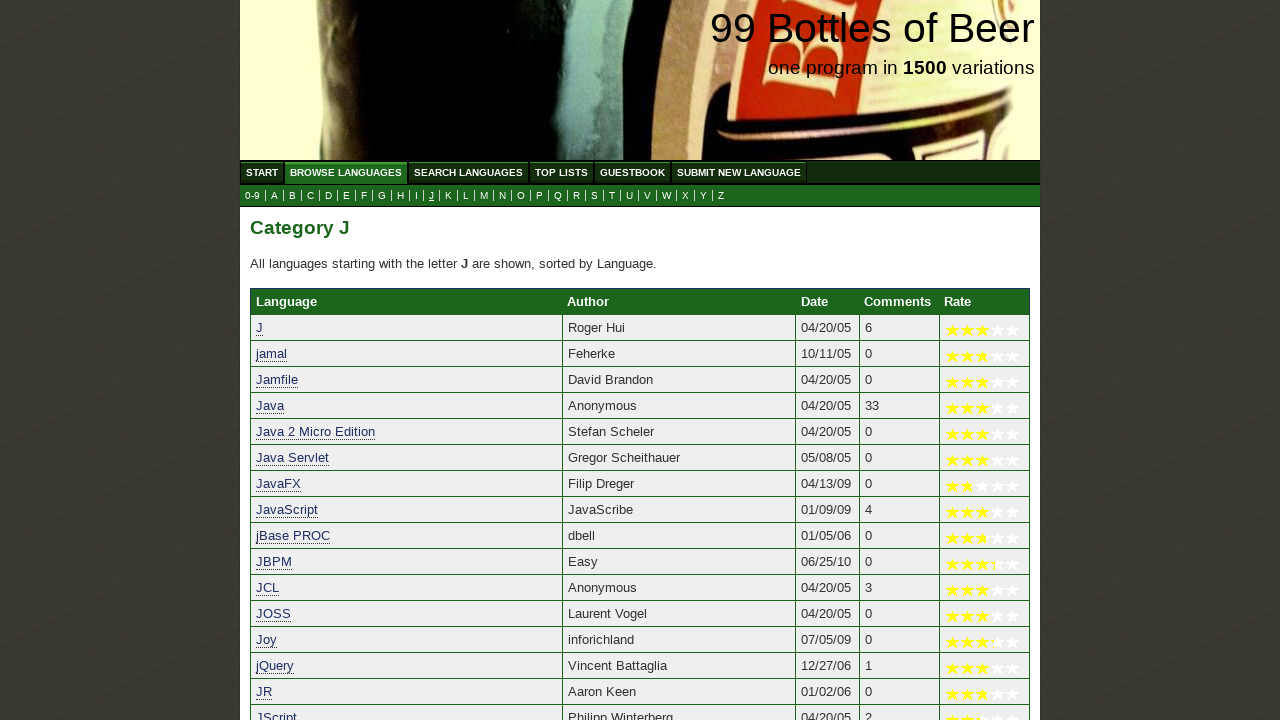

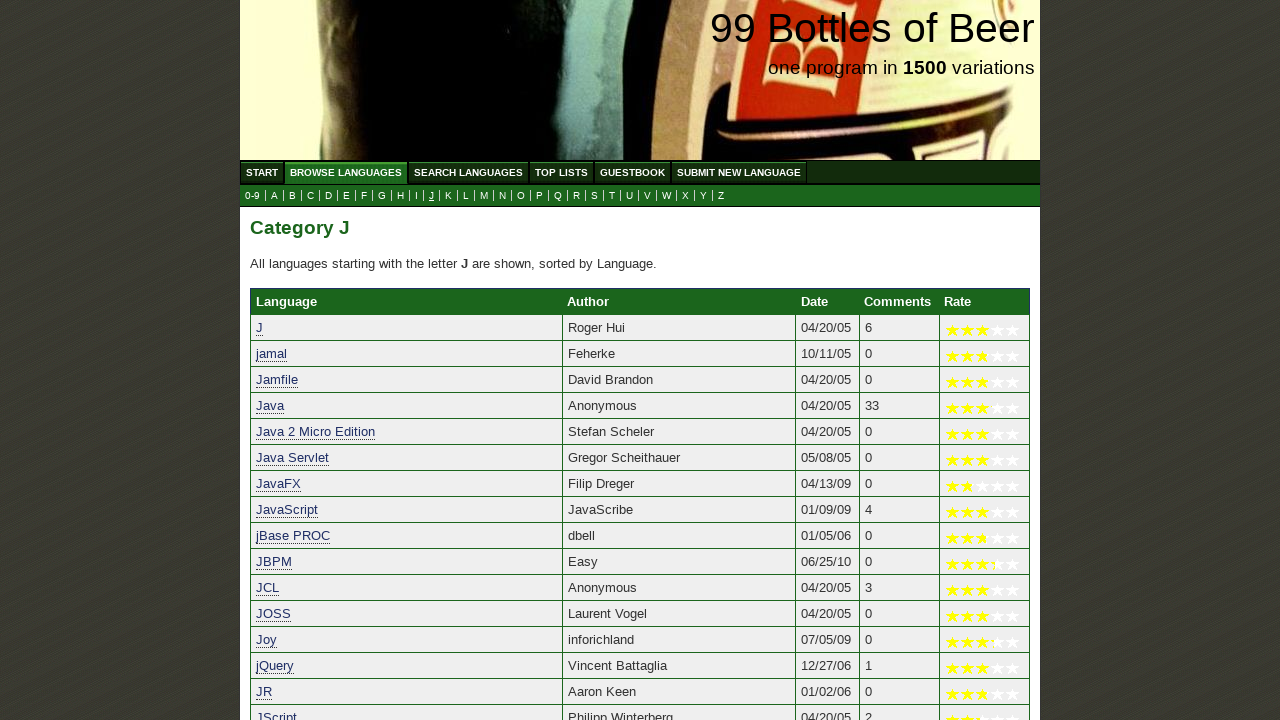